Tests an e-commerce flow by searching for products, adding specific items to cart, and proceeding through checkout

Starting URL: https://rahulshettyacademy.com/seleniumPractise/#/

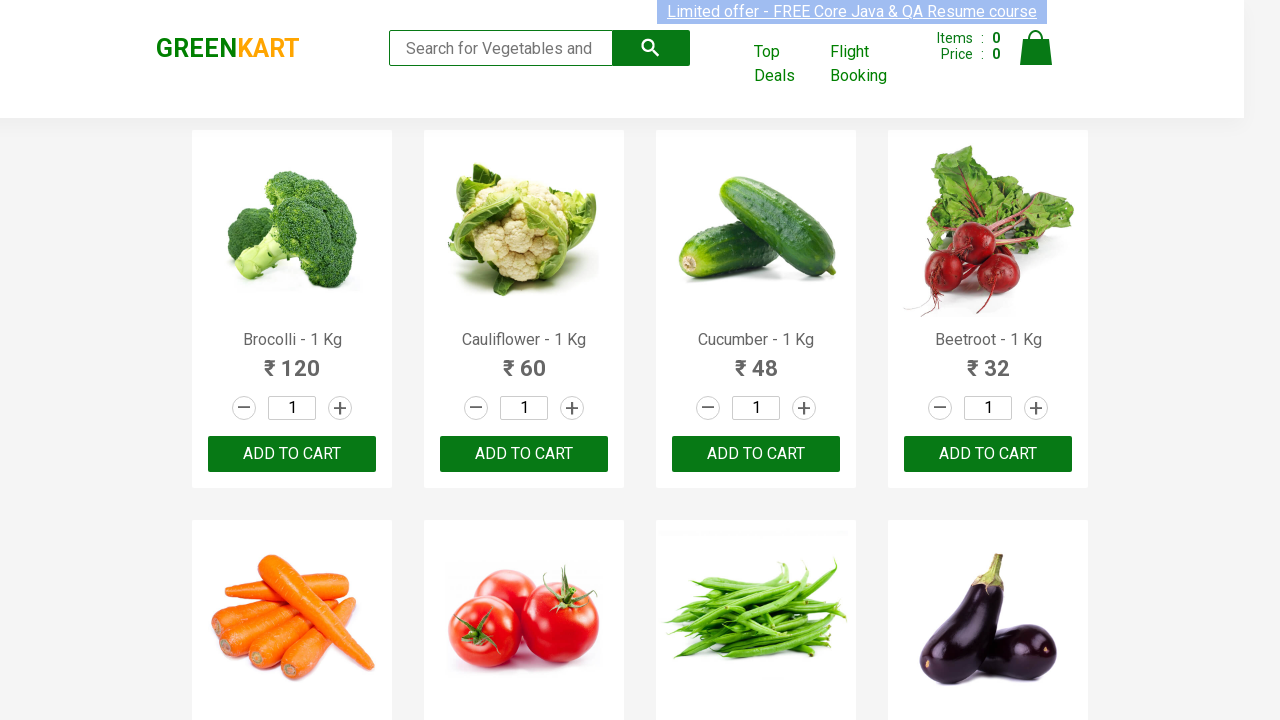

Filled search field with 'Ca' to search for products on .search-keyword
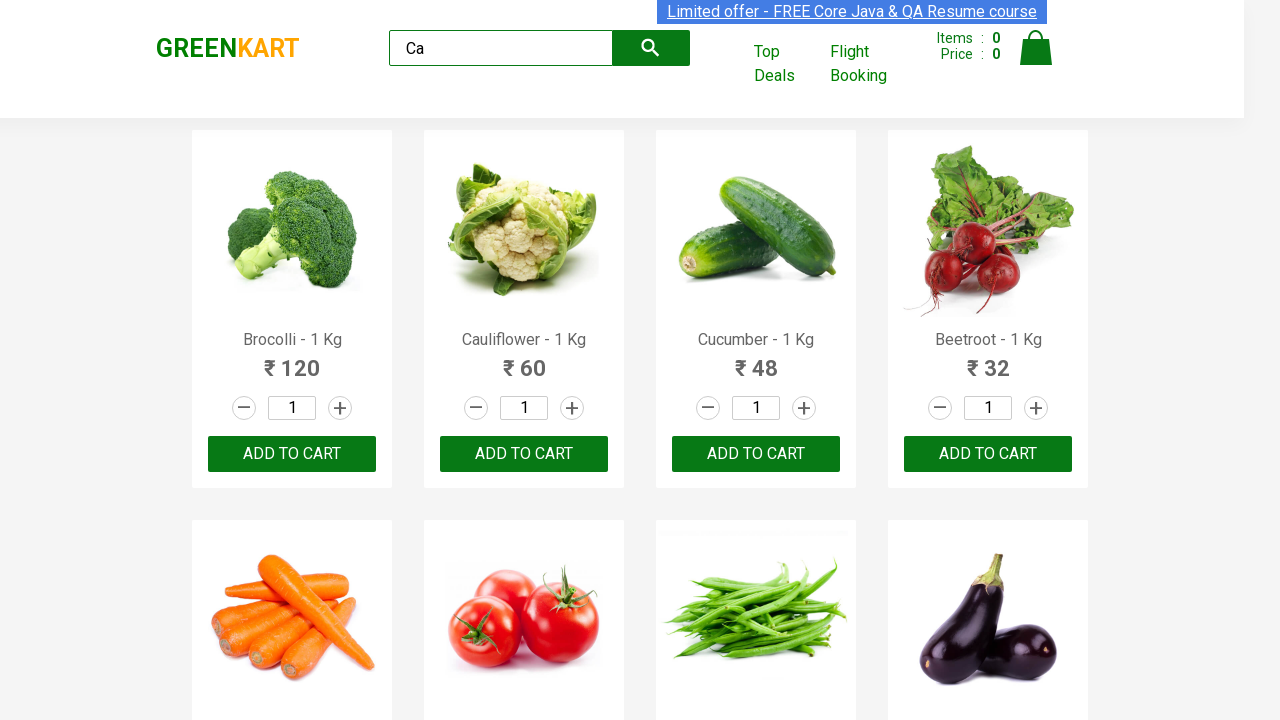

Waited for products to load
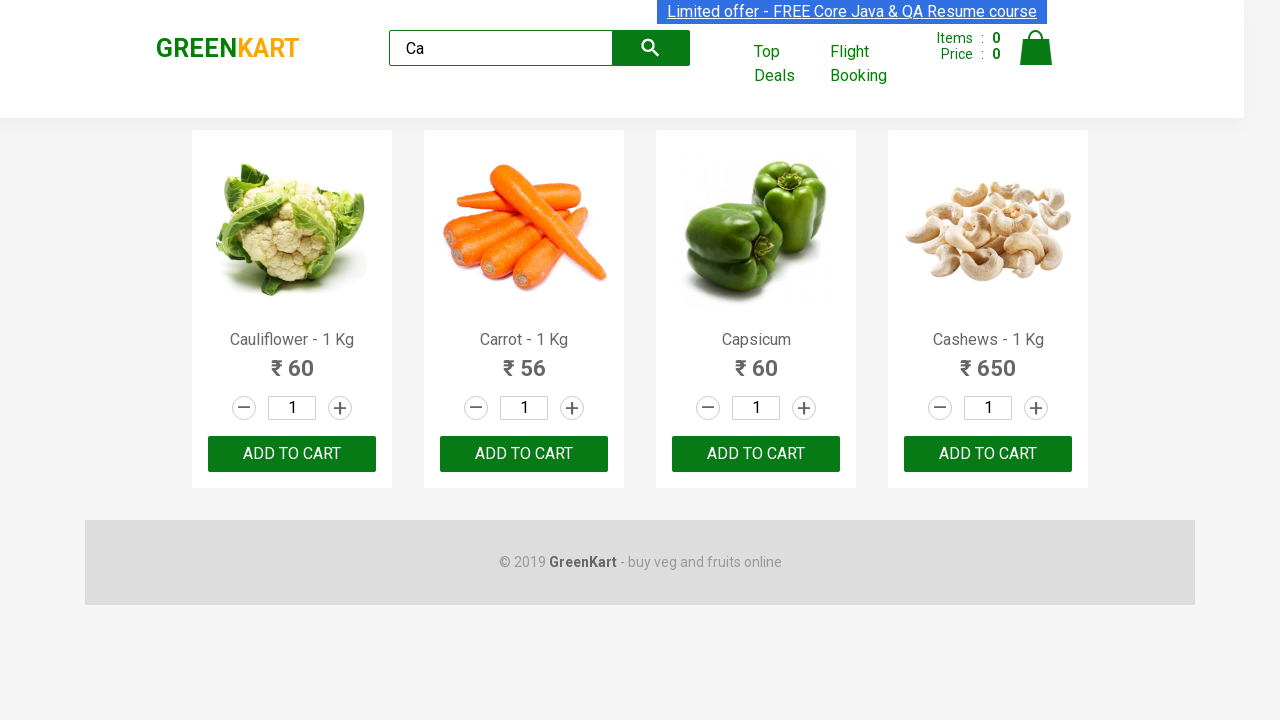

Added third product to cart by clicking ADD TO CART button at (756, 454) on .products .product >> nth=2 >> button:has-text("ADD TO CART")
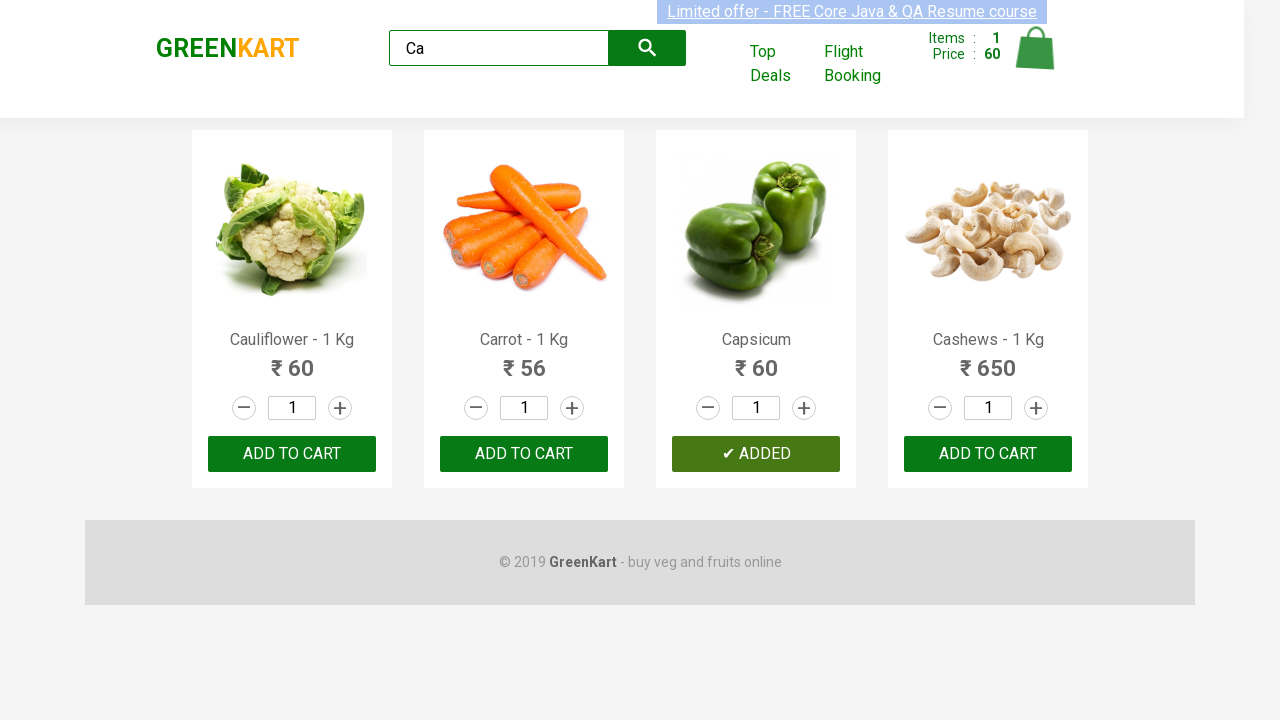

Found and added Cashews product to cart at (988, 454) on .products .product >> nth=3 >> button
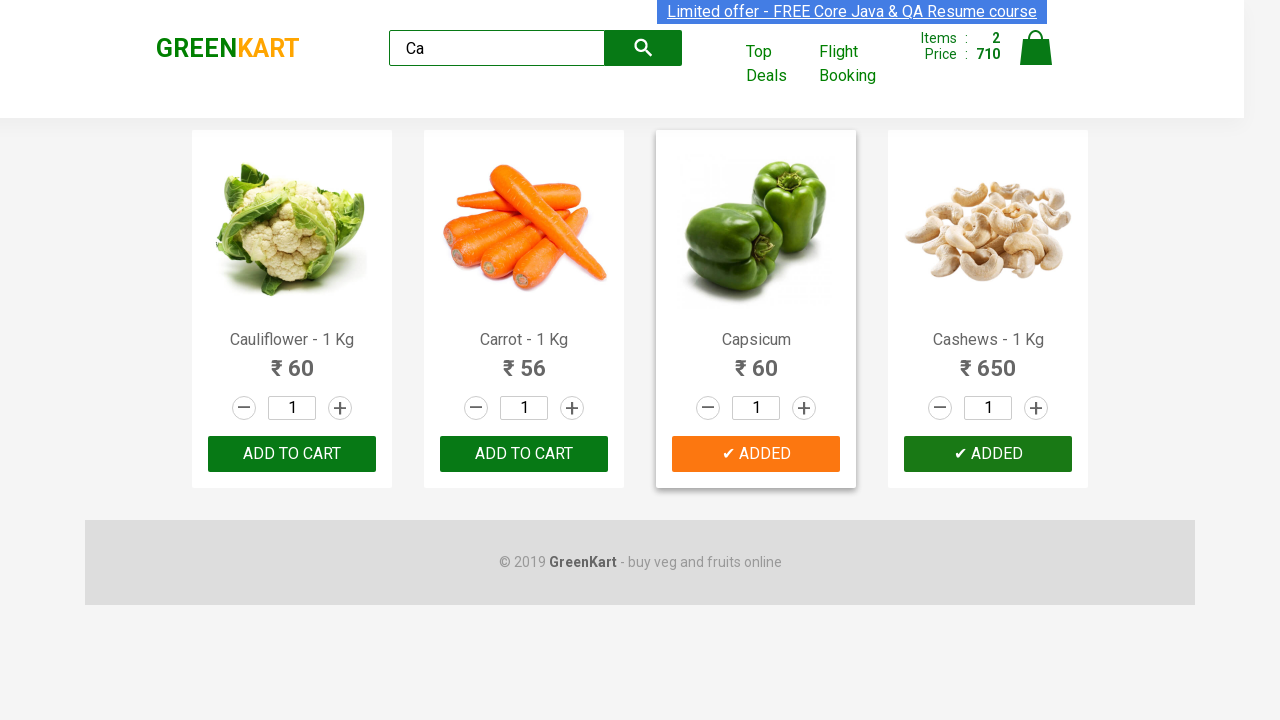

Waited for cart to update
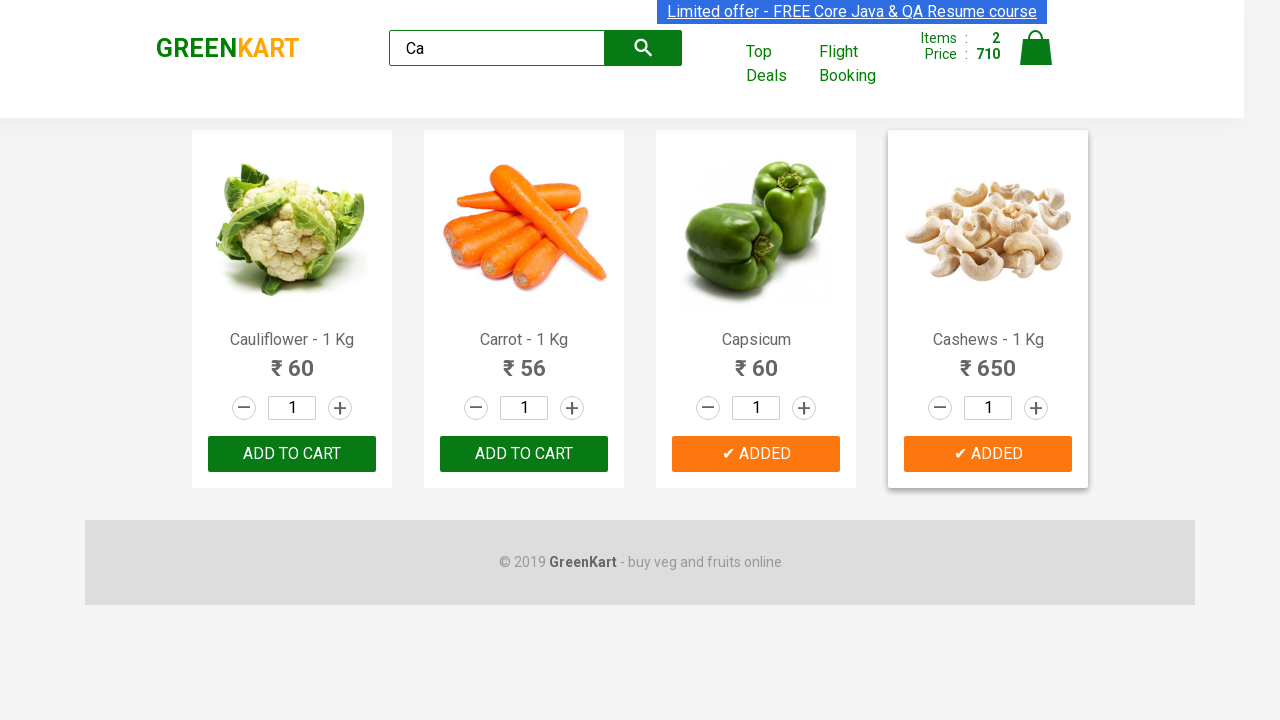

Clicked on cart icon to view cart at (1036, 48) on .cart-icon > img
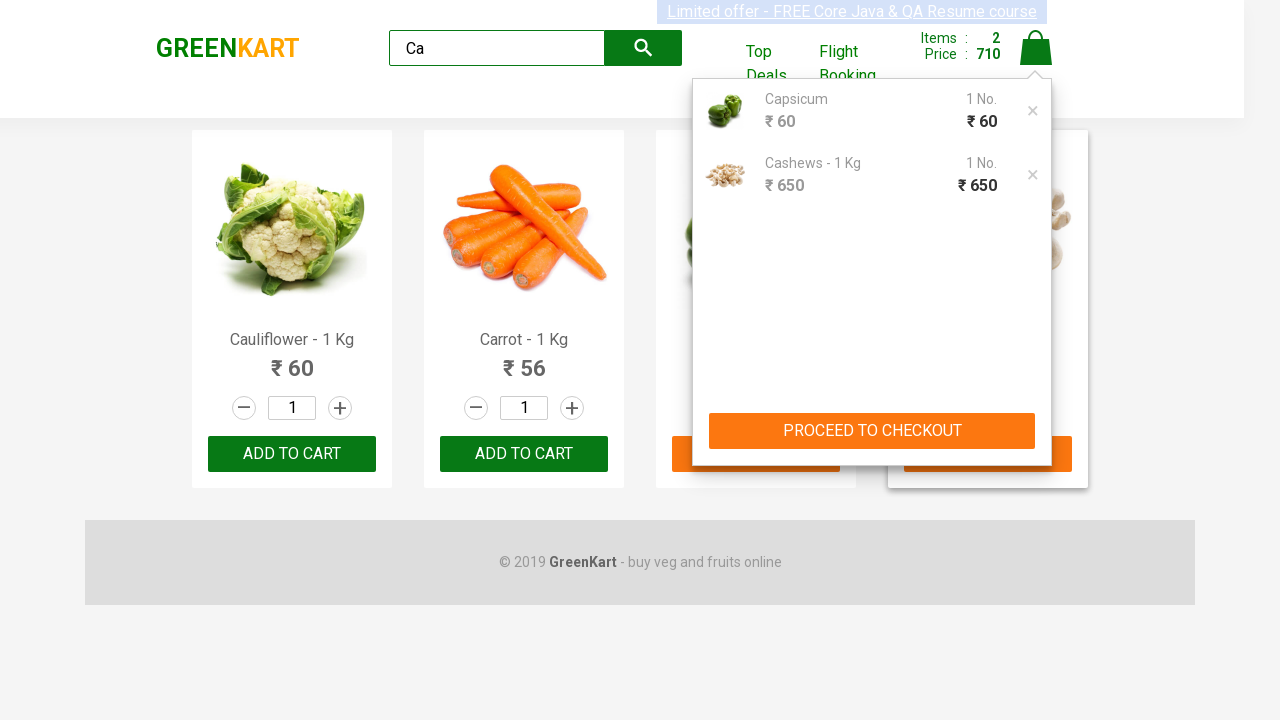

Clicked PROCEED TO CHECKOUT button at (872, 431) on button:has-text("PROCEED TO CHECKOUT")
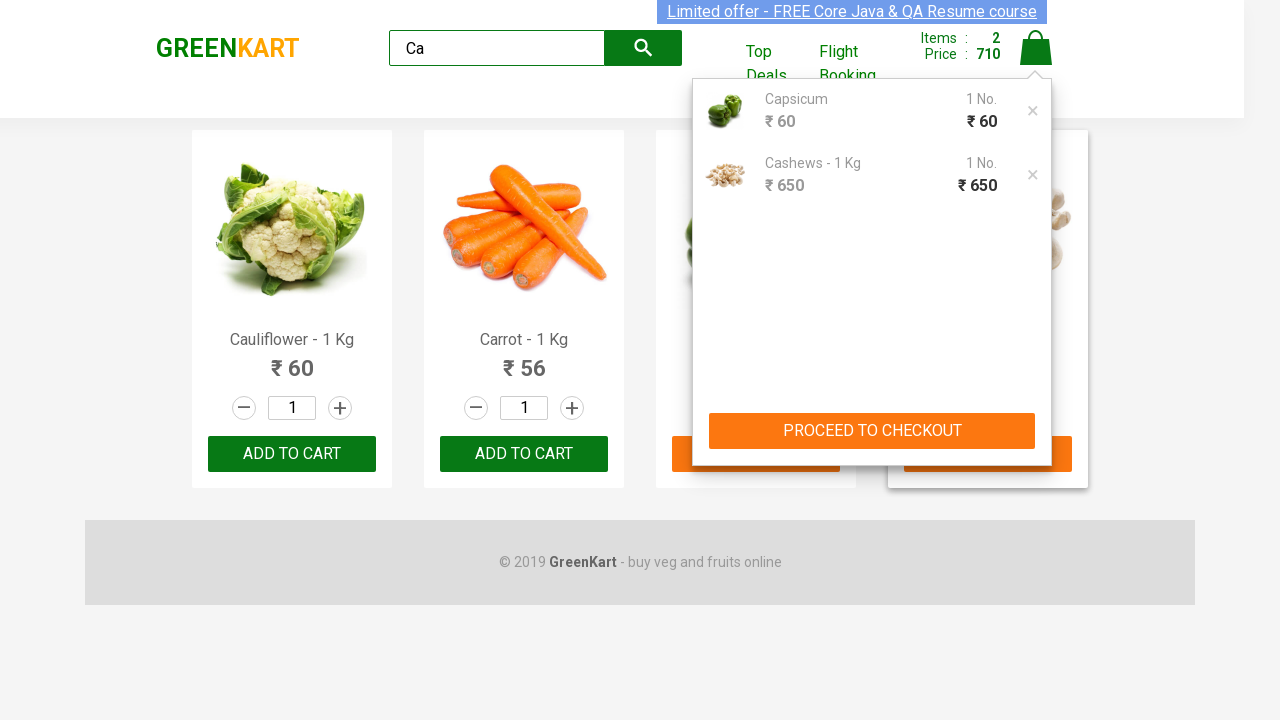

Clicked Place Order button to complete checkout at (1036, 491) on button:has-text("Place Order")
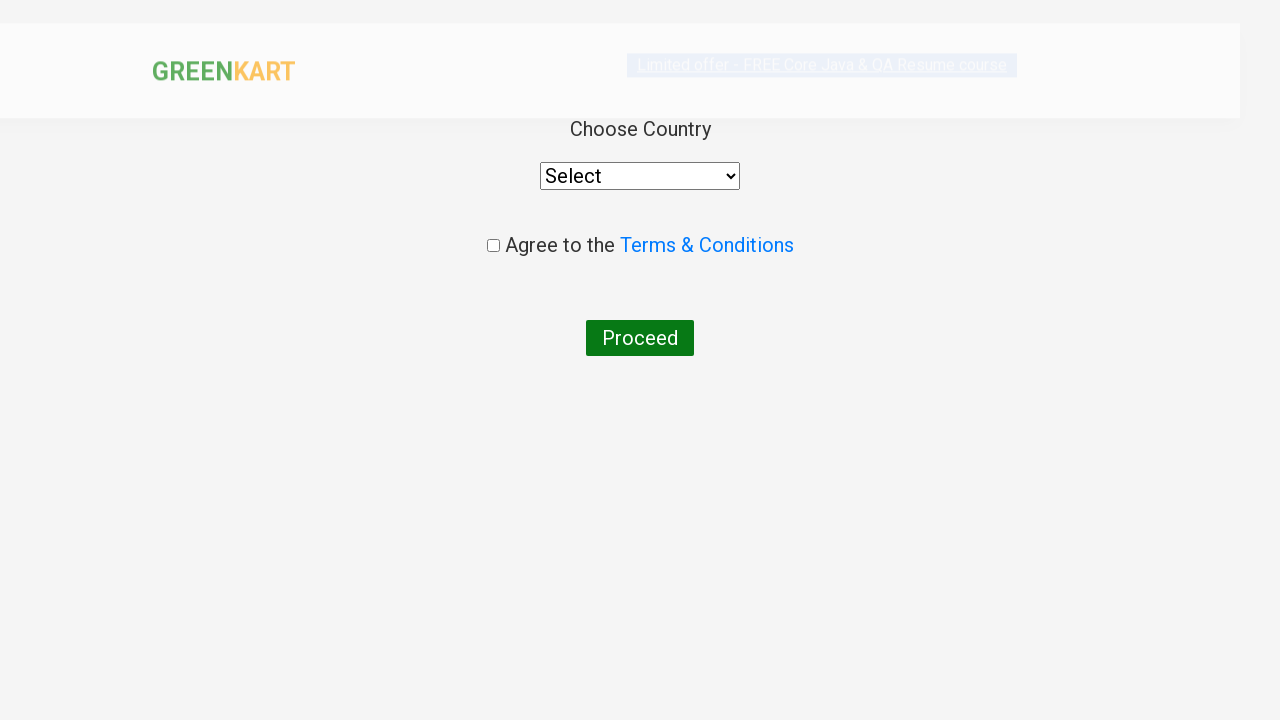

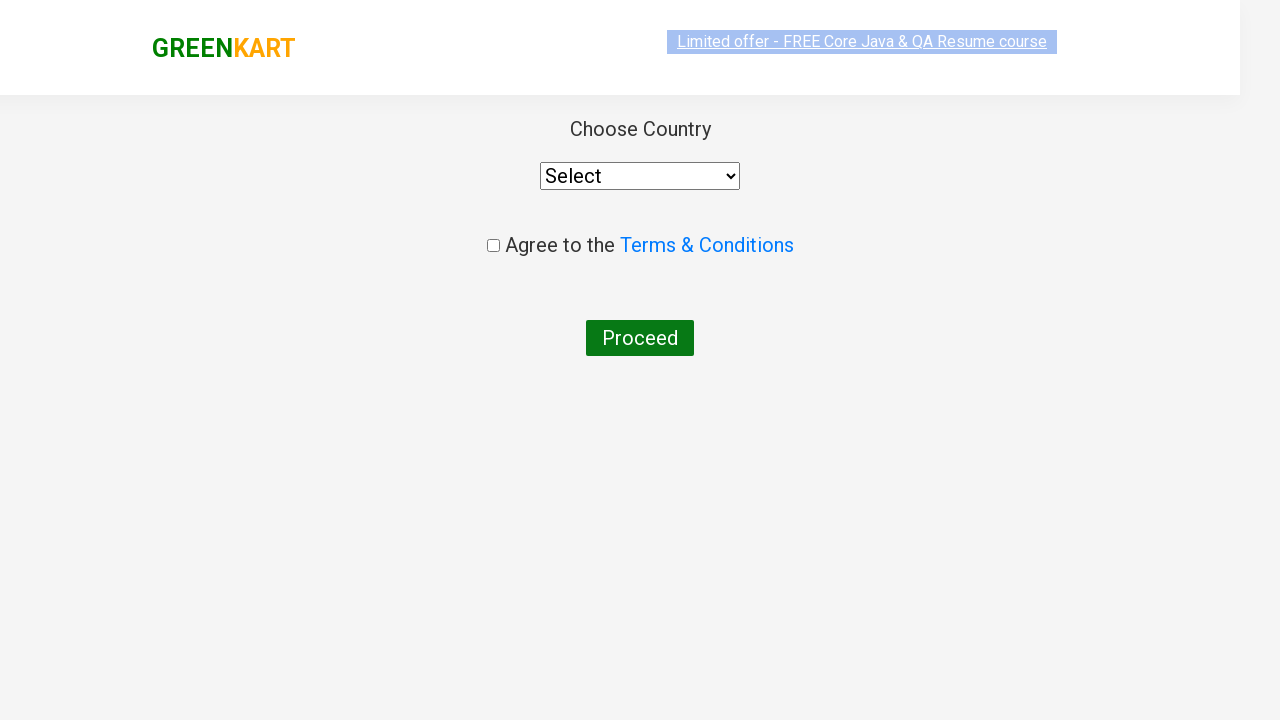